Tests dropdown select functionality by navigating to the dropdown page and selecting options using different methods (by visible text, by value, and by index), then verifies the available options match expected values.

Starting URL: https://the-internet.herokuapp.com/

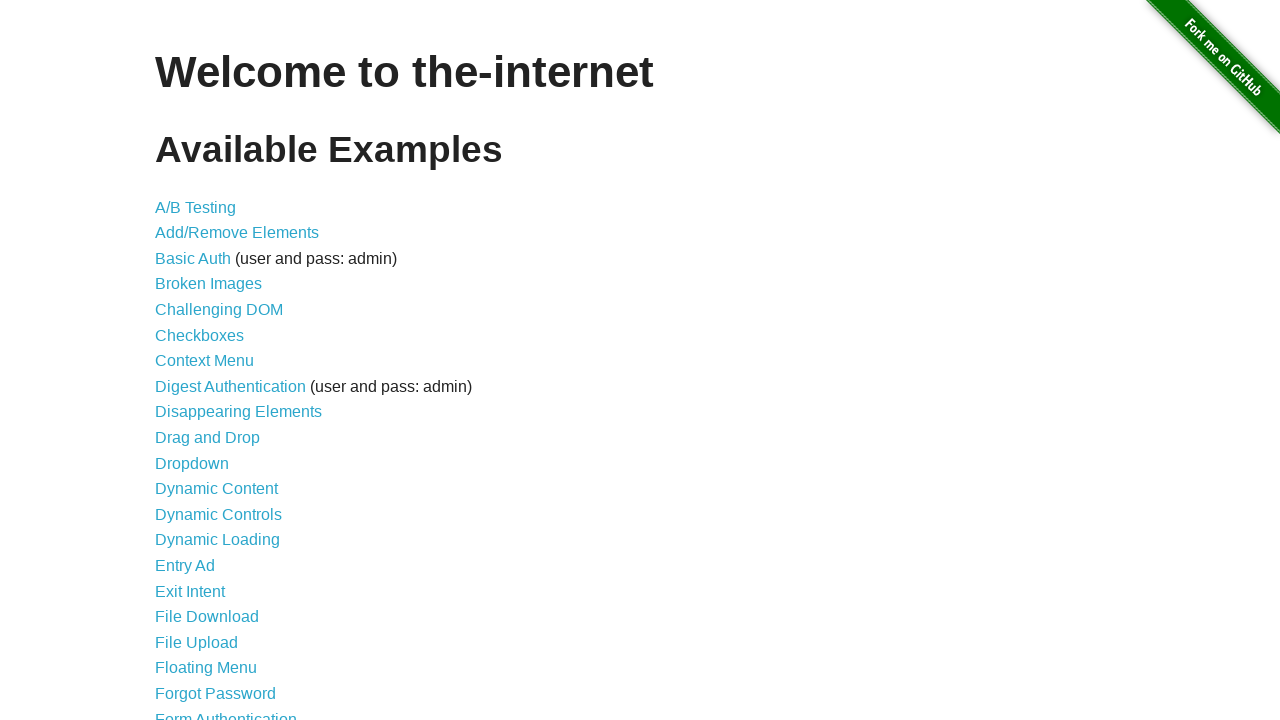

Clicked on Dropdown link to navigate to dropdown page at (192, 463) on text=Dropdown
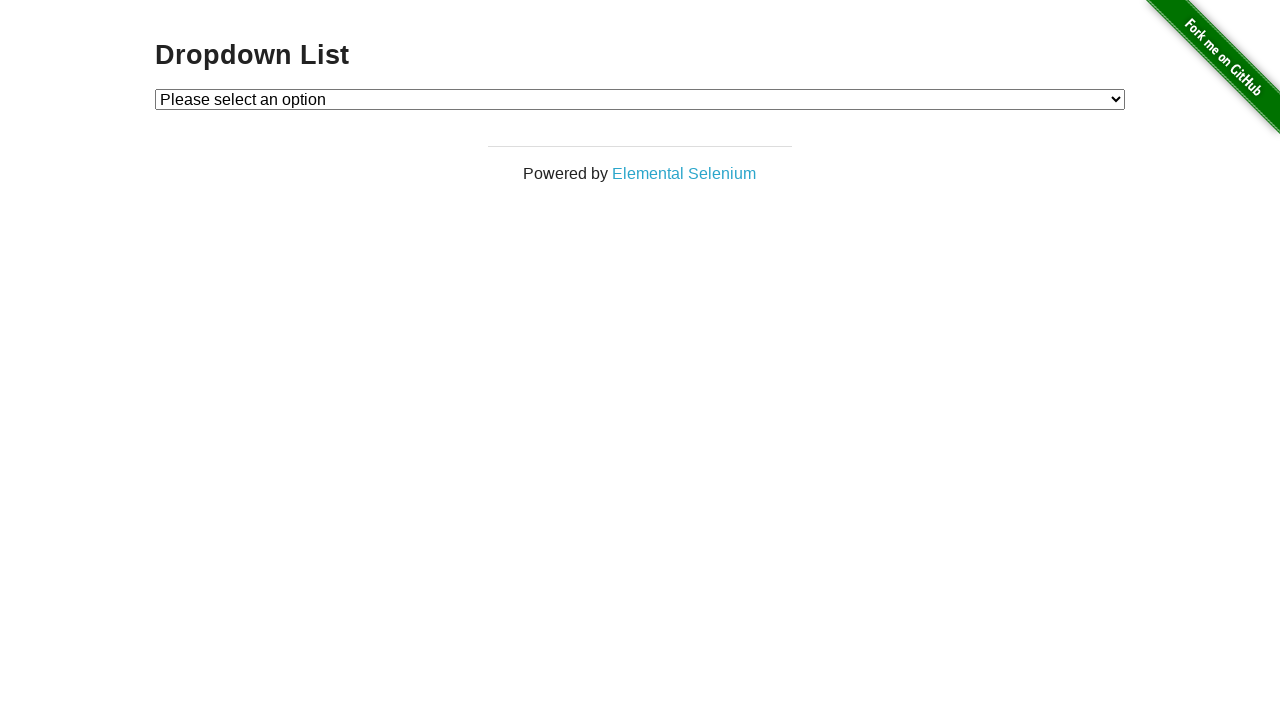

Dropdown element became visible
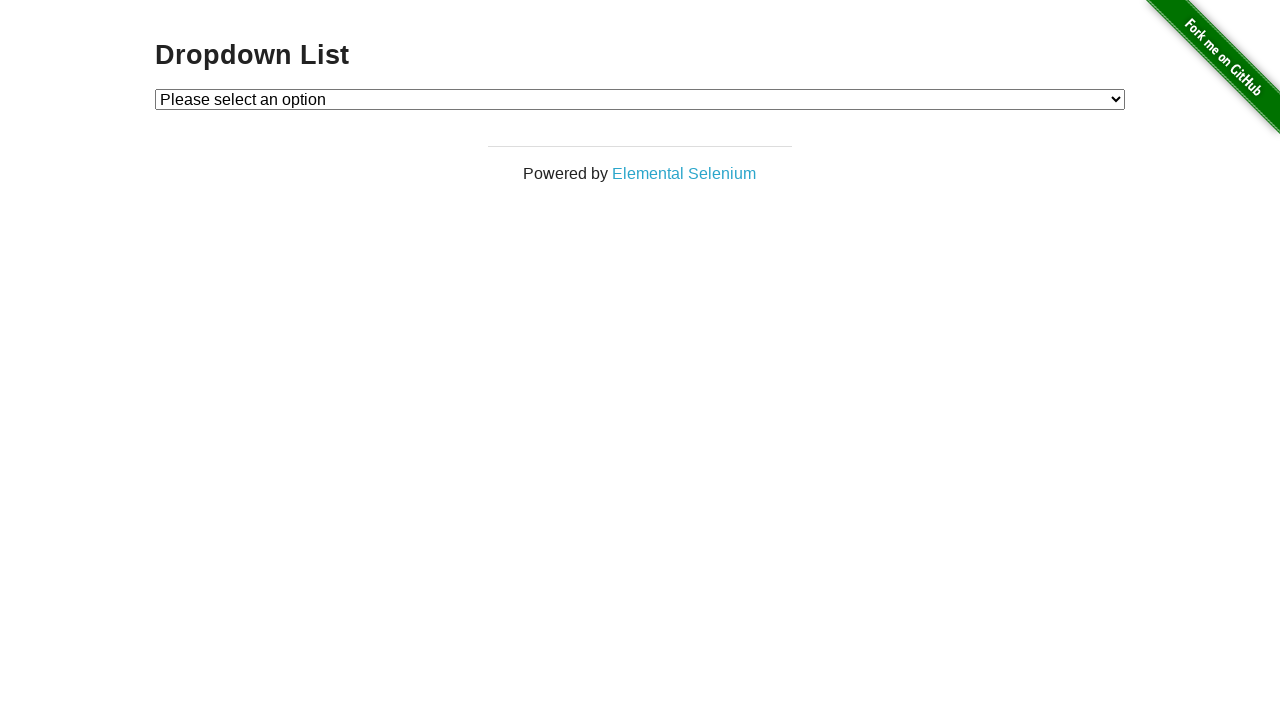

Retrieved default selected option text
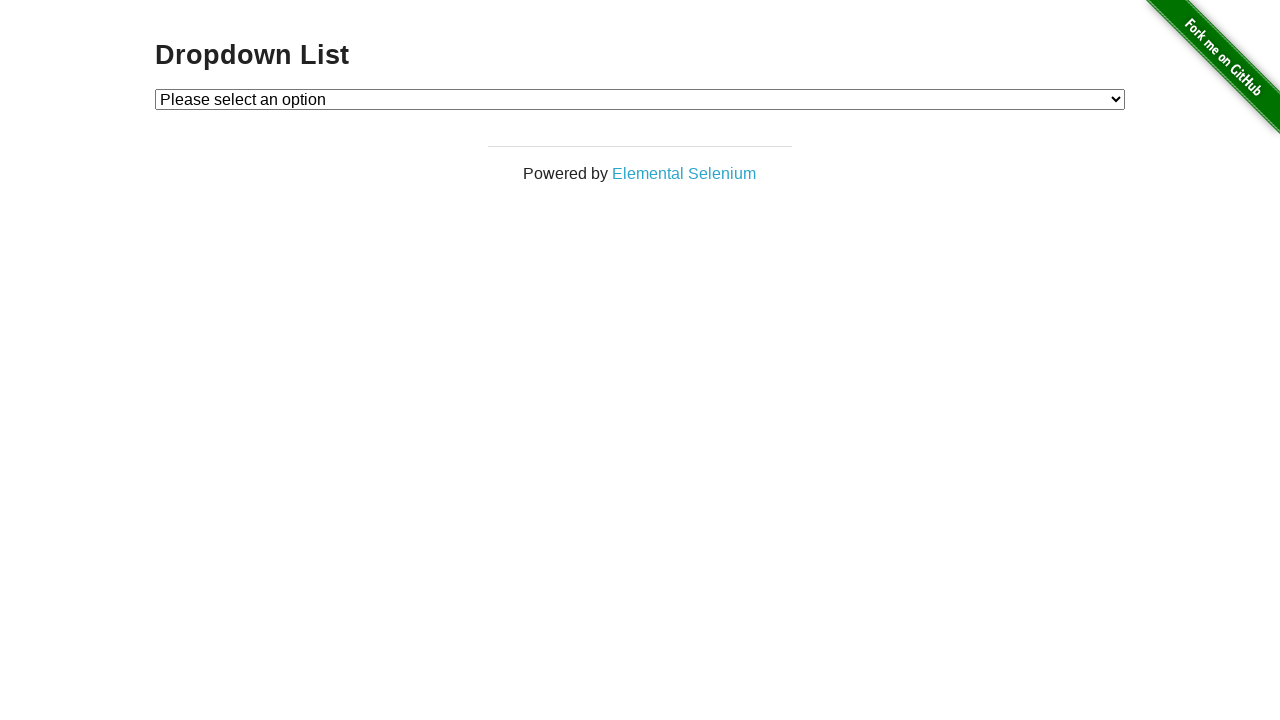

Verified default selected option is 'Please select an option'
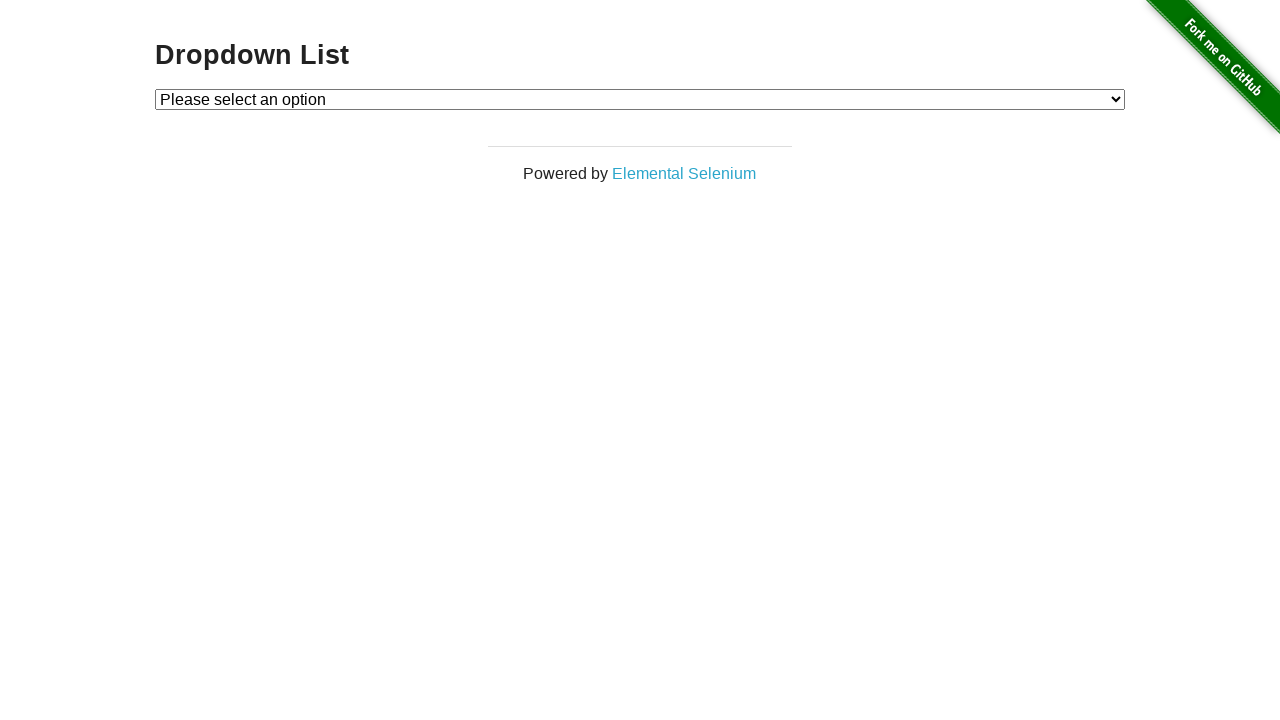

Selected Option 2 by visible text on #dropdown
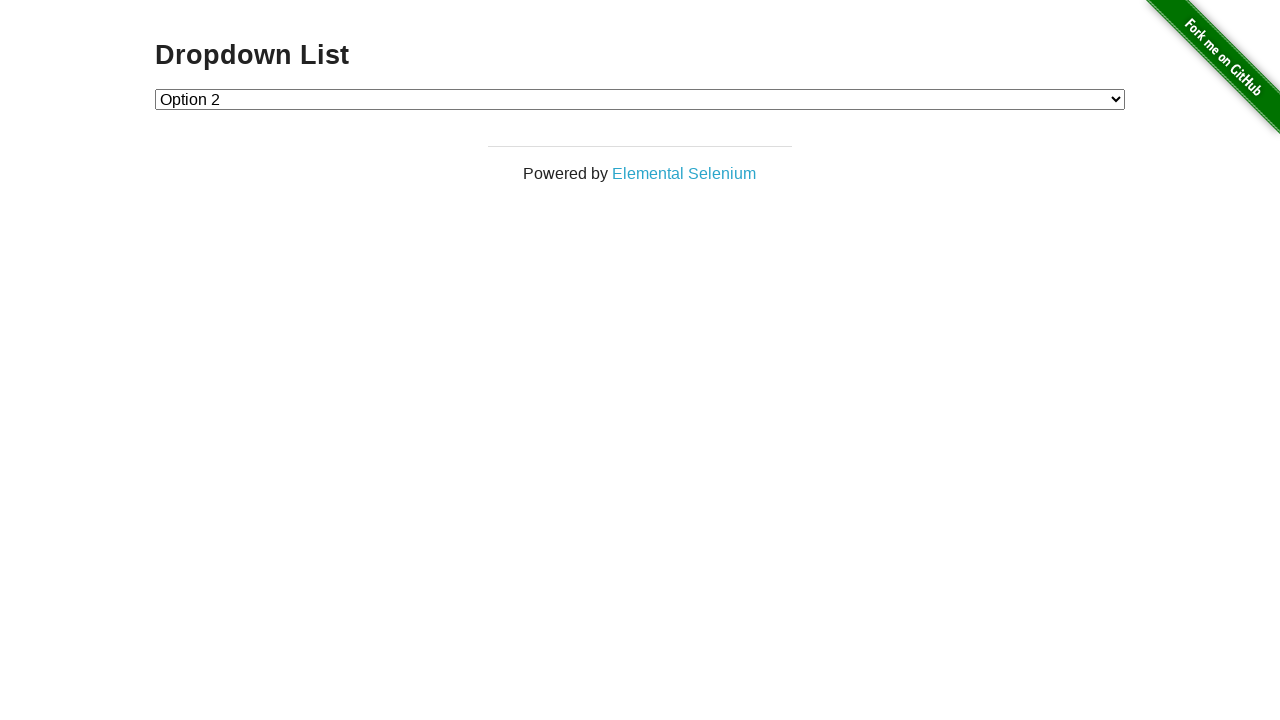

Selected Option 1 by value on #dropdown
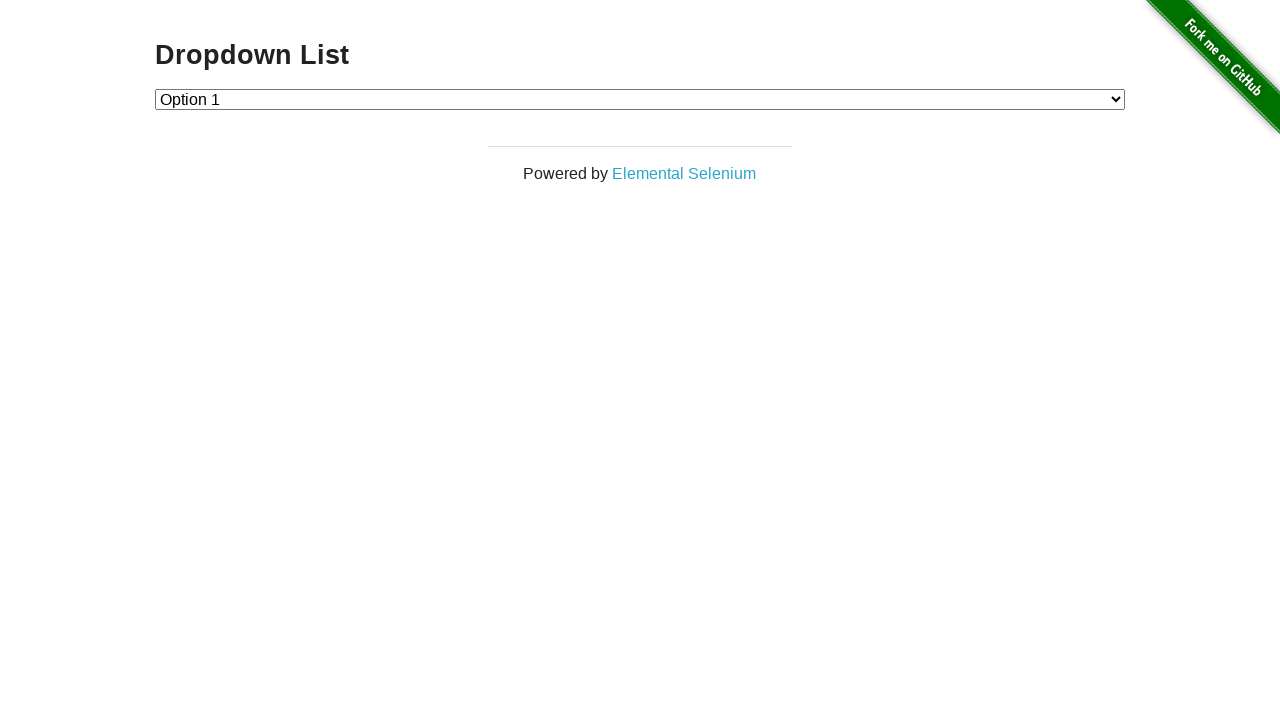

Selected Option 2 by index on #dropdown
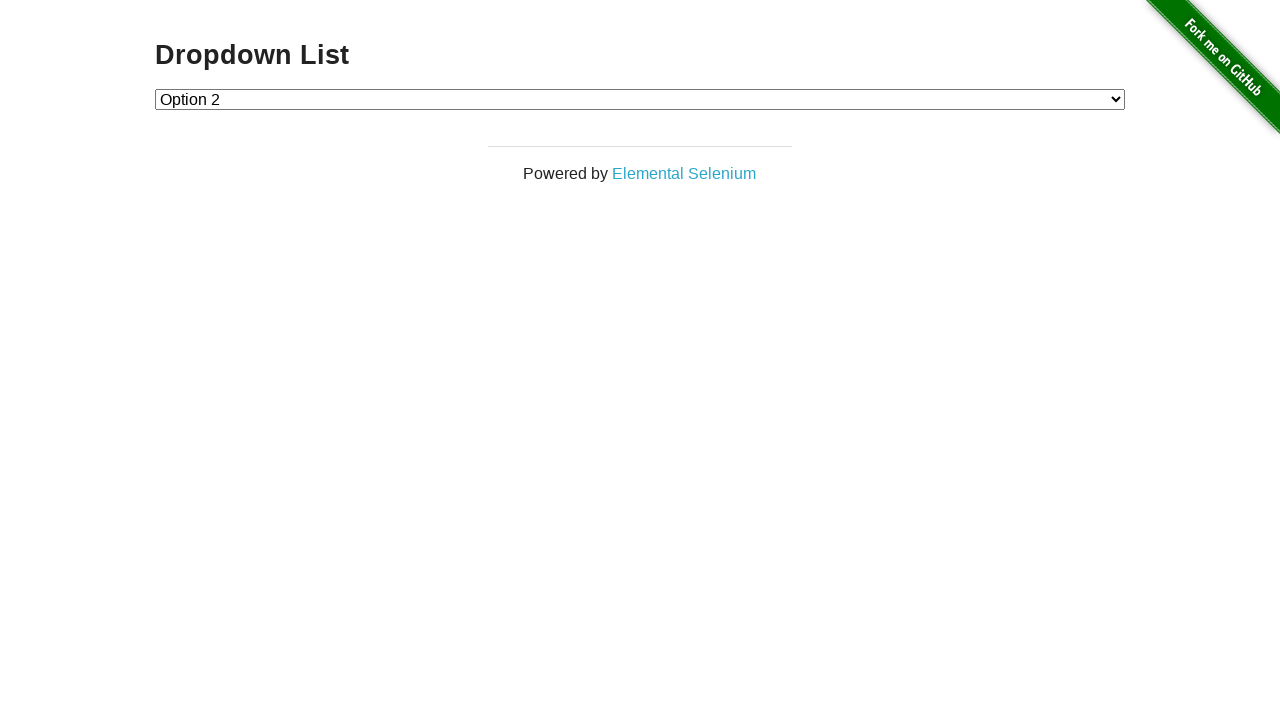

Retrieved all dropdown options
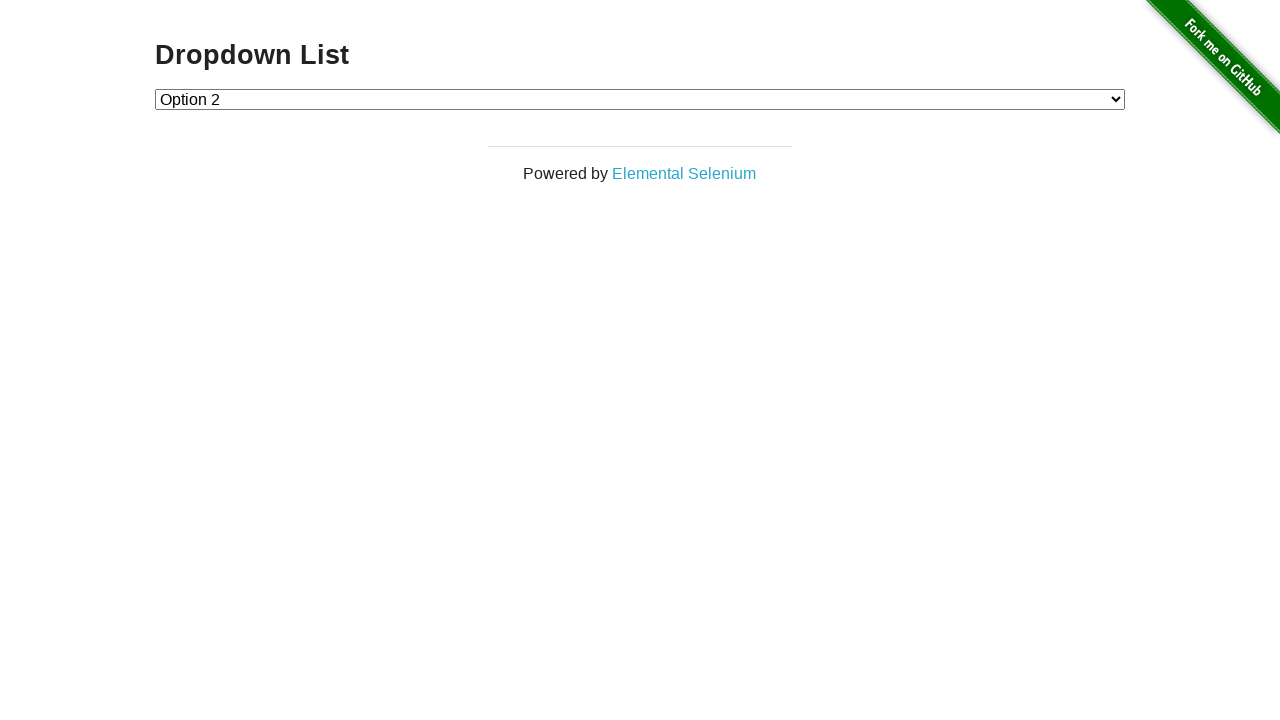

Verified option 0 matches expected value 'Please select an option'
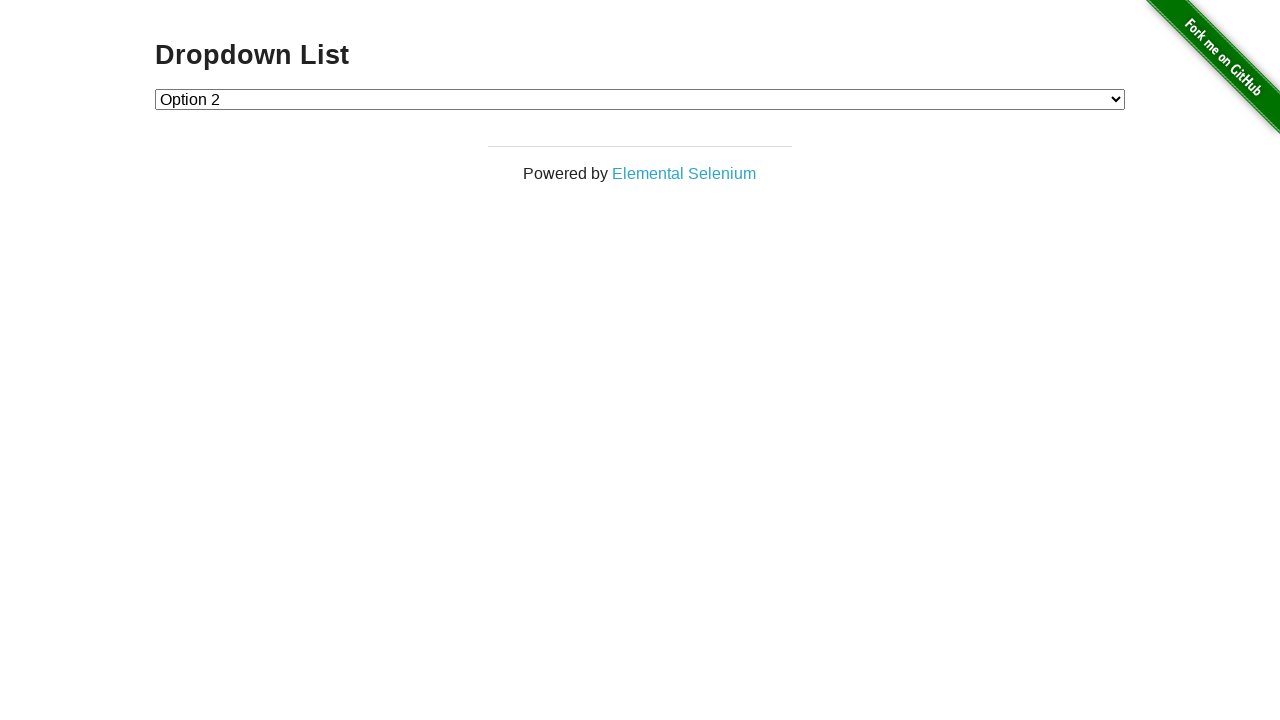

Verified option 1 matches expected value 'Option 1'
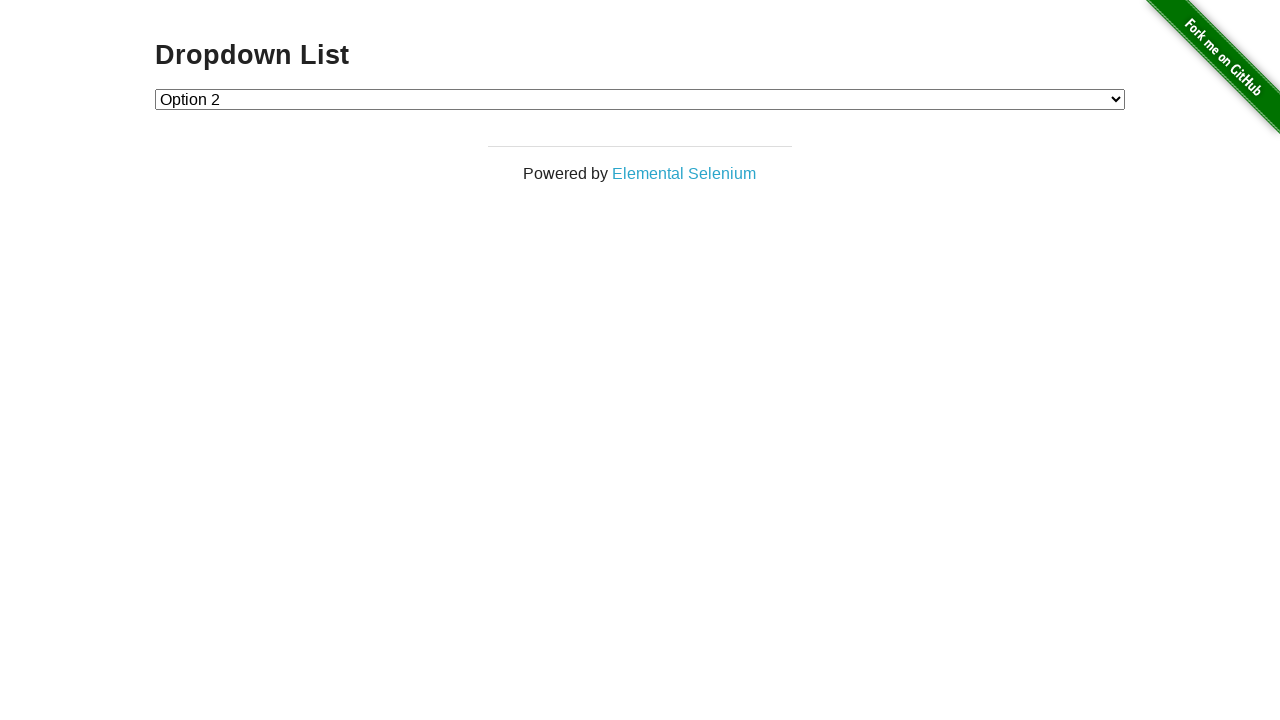

Verified option 2 matches expected value 'Option 2'
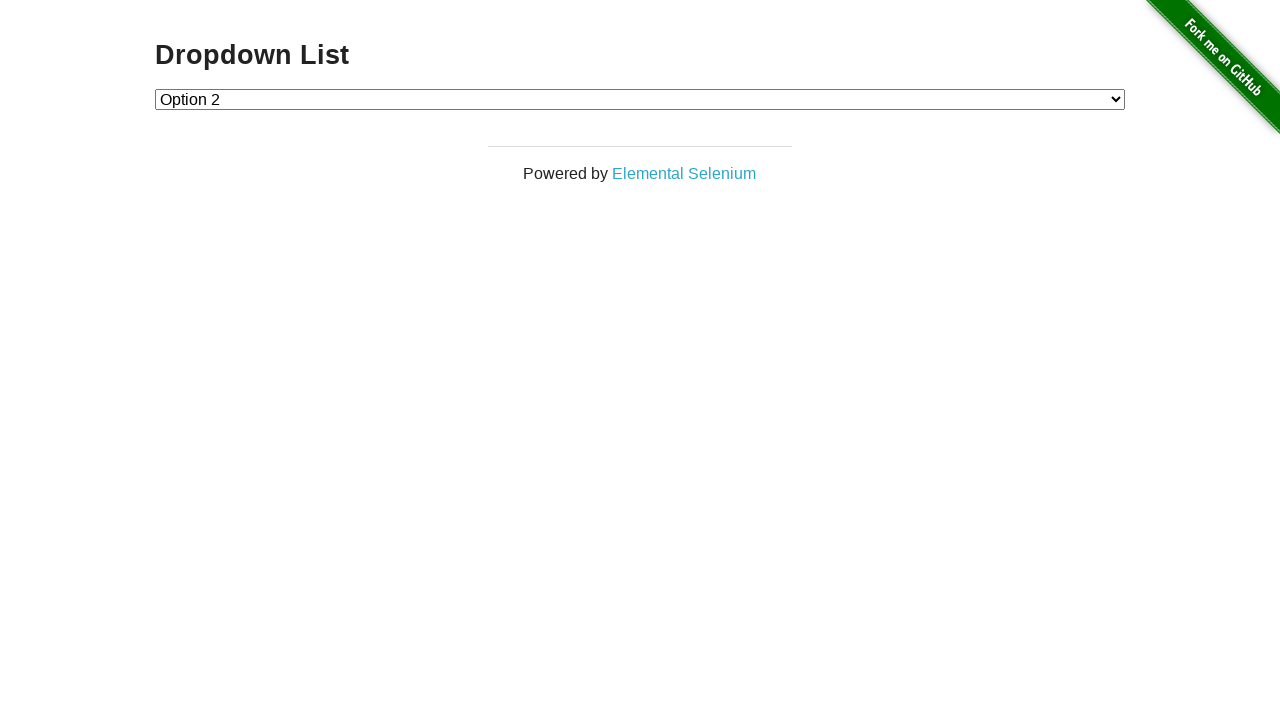

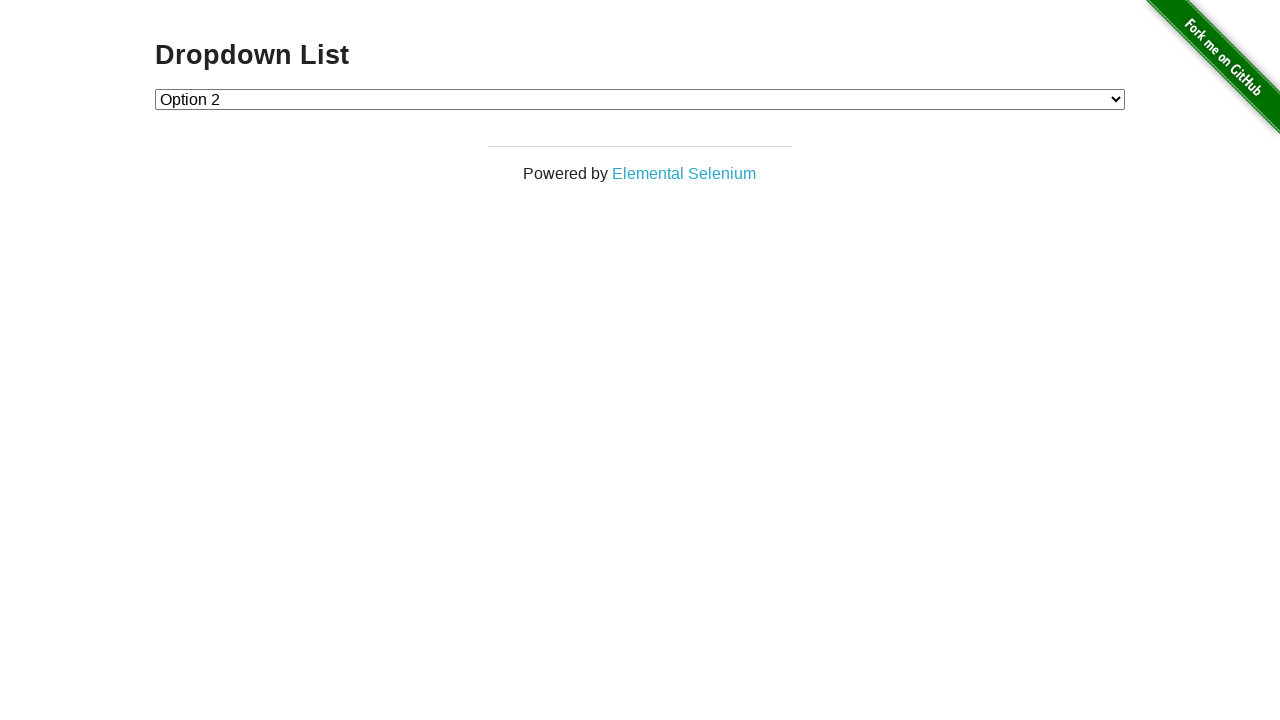